Navigates to an alert testing page and clicks the accept button to trigger an alert dialog

Starting URL: https://letcode.in/alert

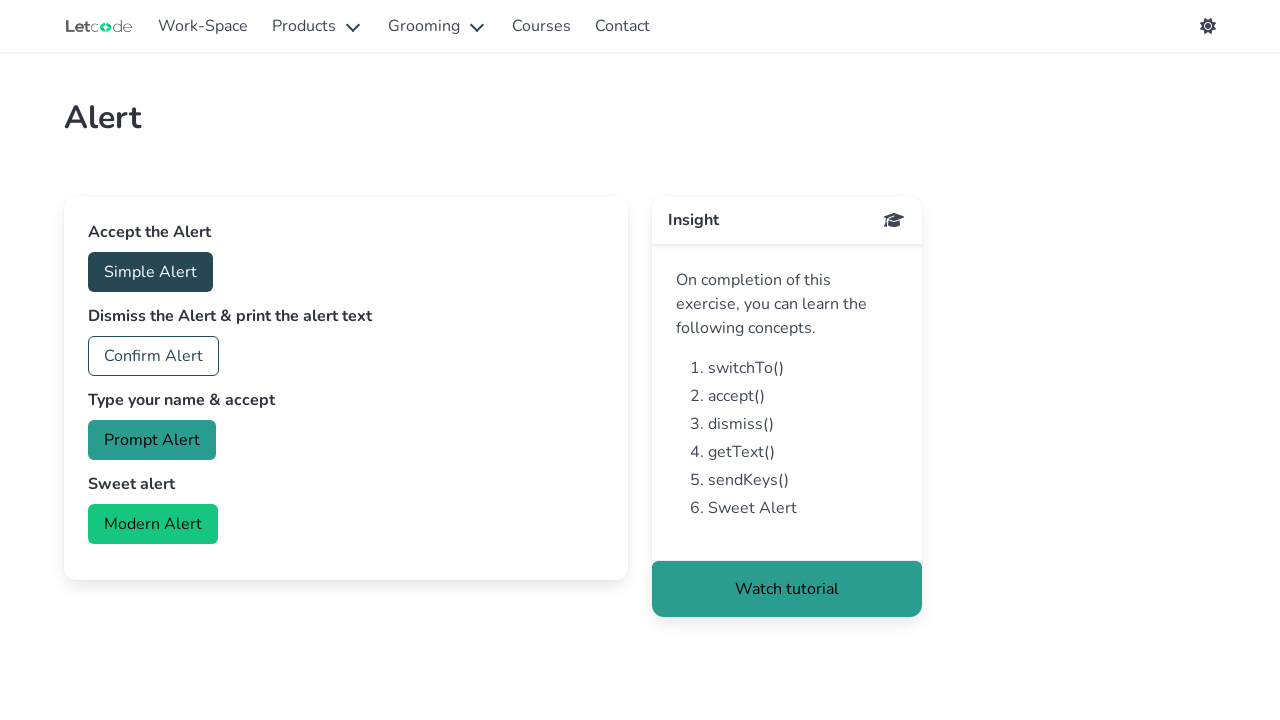

Navigated to alert testing page
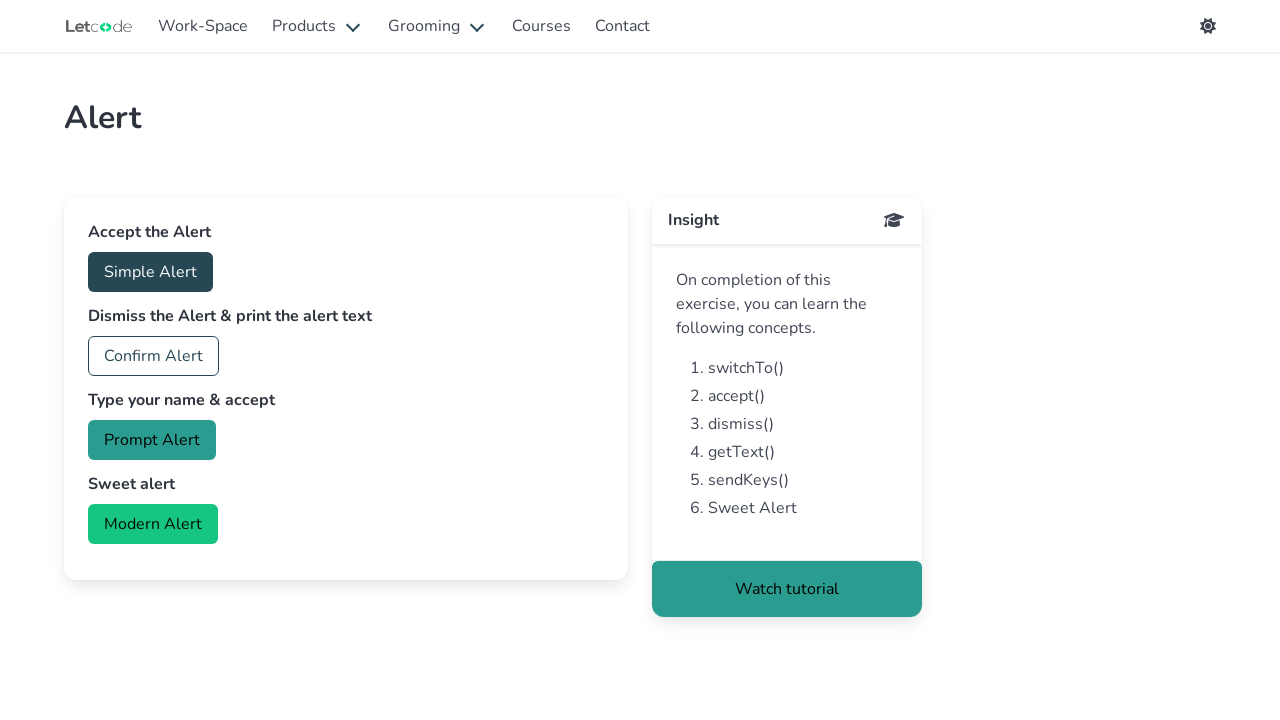

Clicked accept button to trigger alert dialog at (150, 272) on #accept
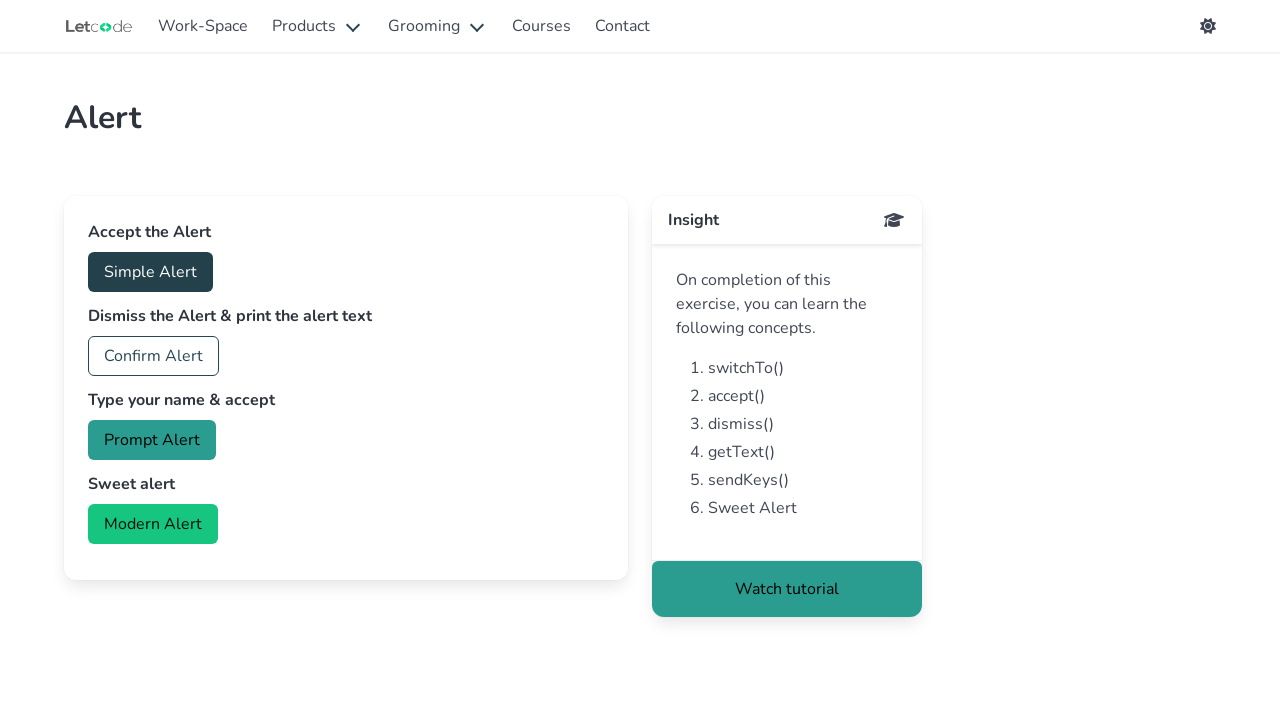

Alert dialog accepted
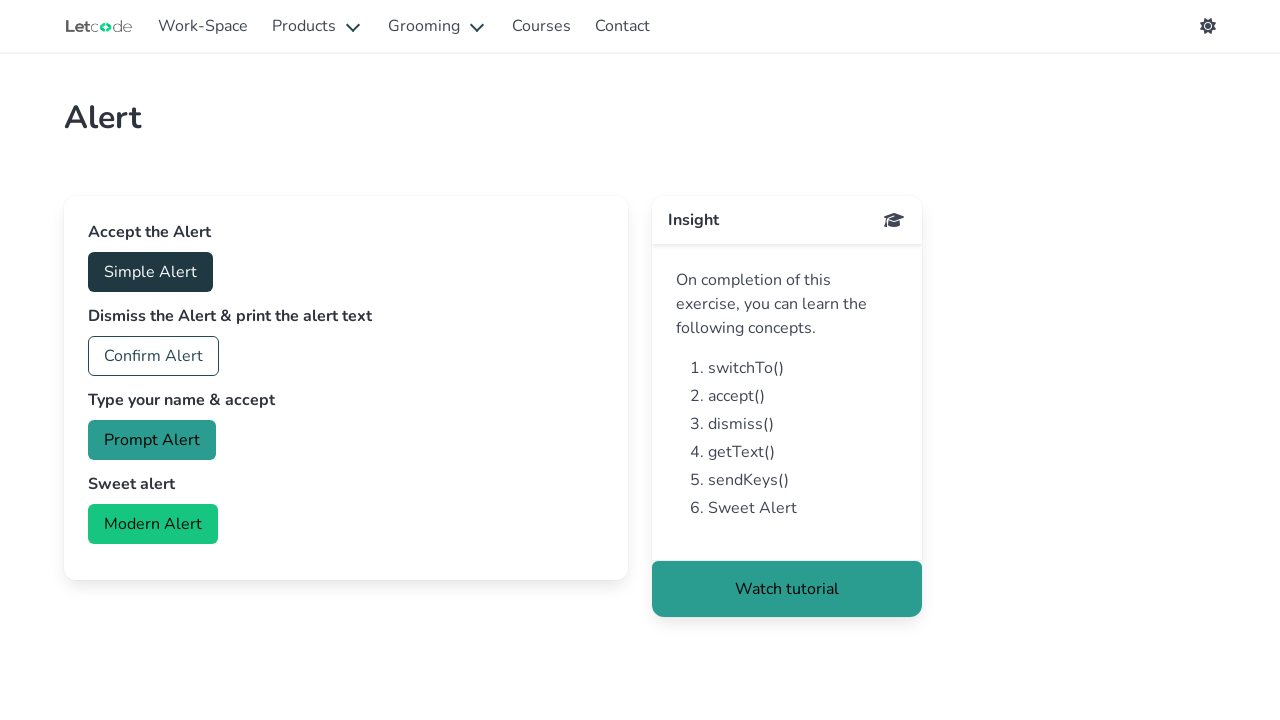

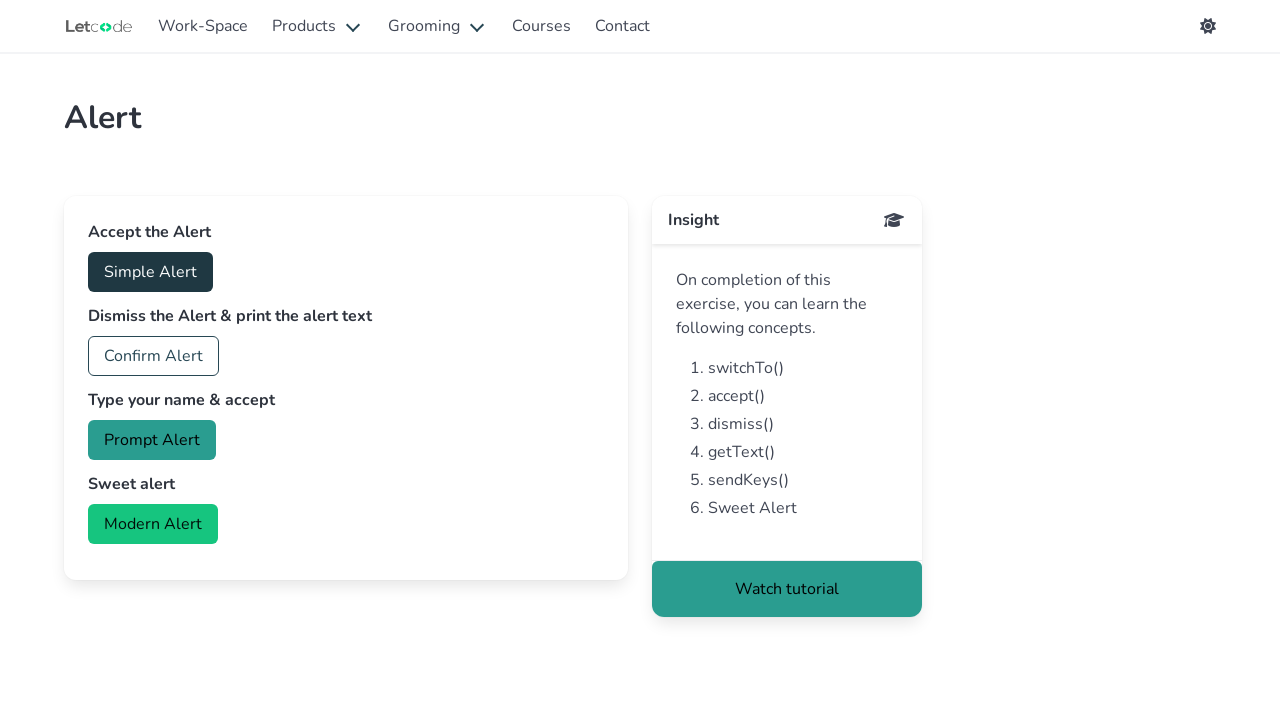